Navigates to the MyContactForm portal and verifies that the login page is displayed by checking for the "User Login:" heading element.

Starting URL: https://www.mycontactform.com/

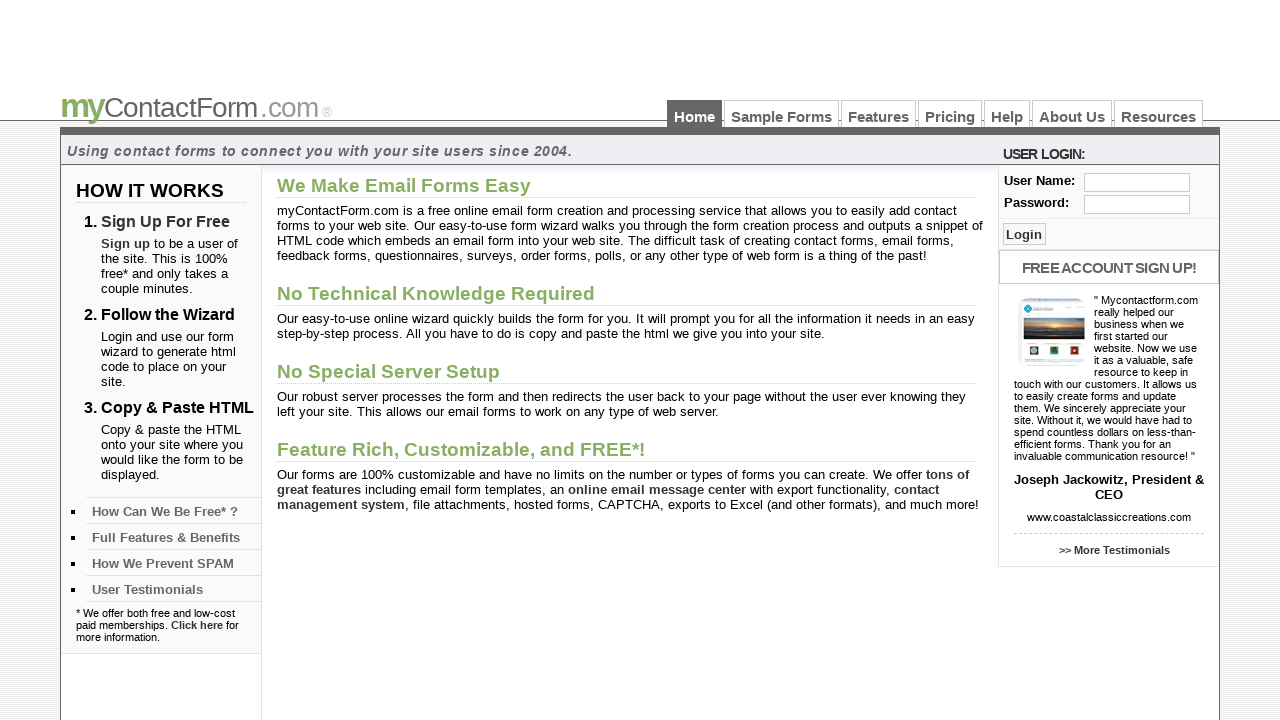

Navigated to MyContactForm portal at https://www.mycontactform.com/
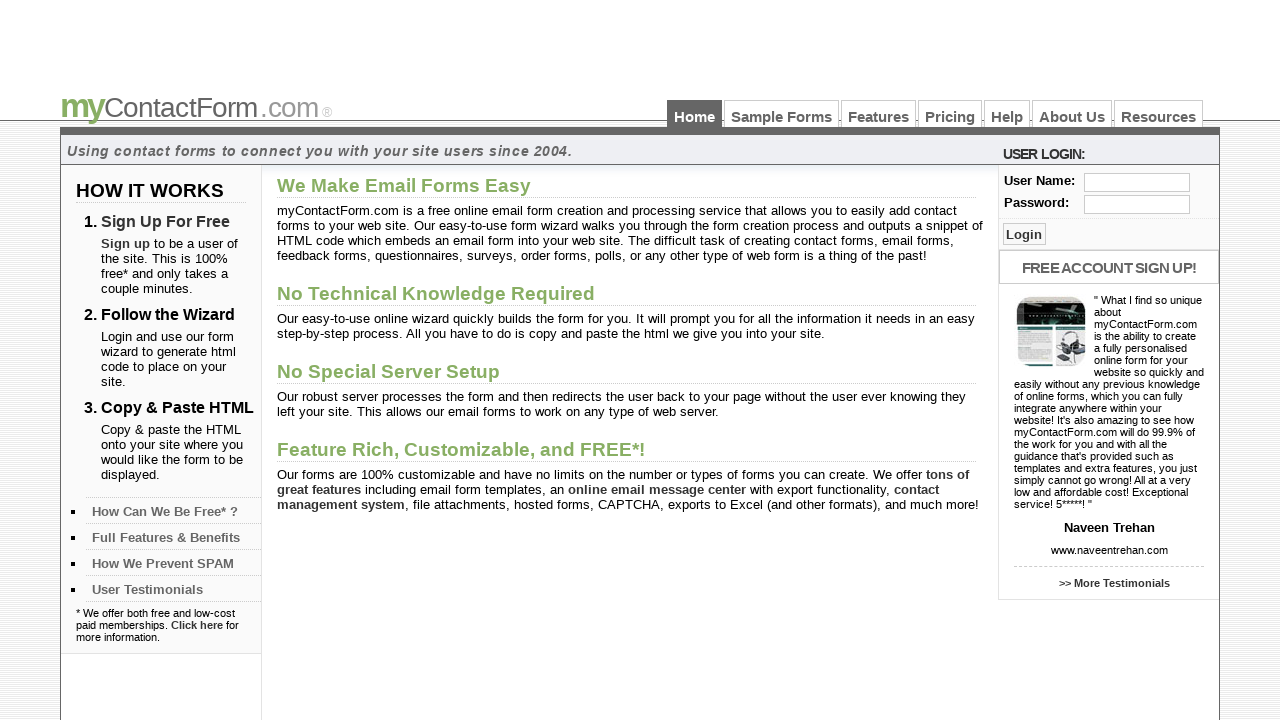

Verified 'User Login:' heading is visible on the MCF login page
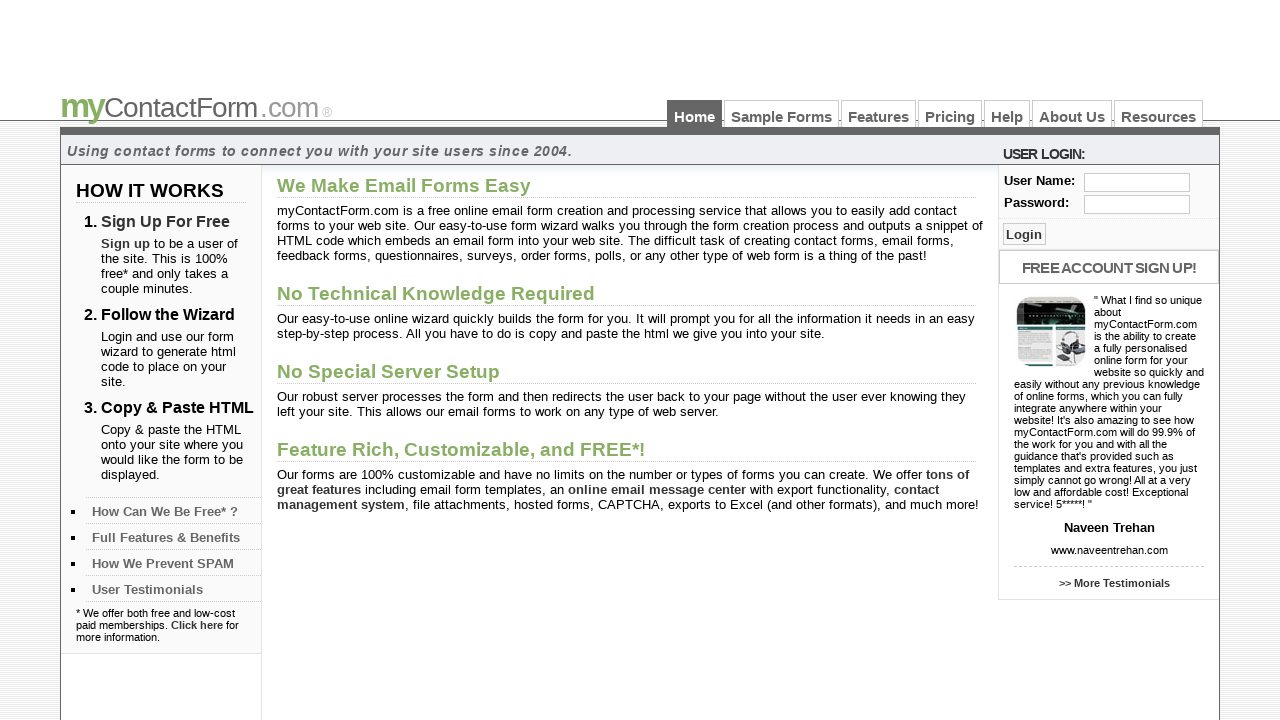

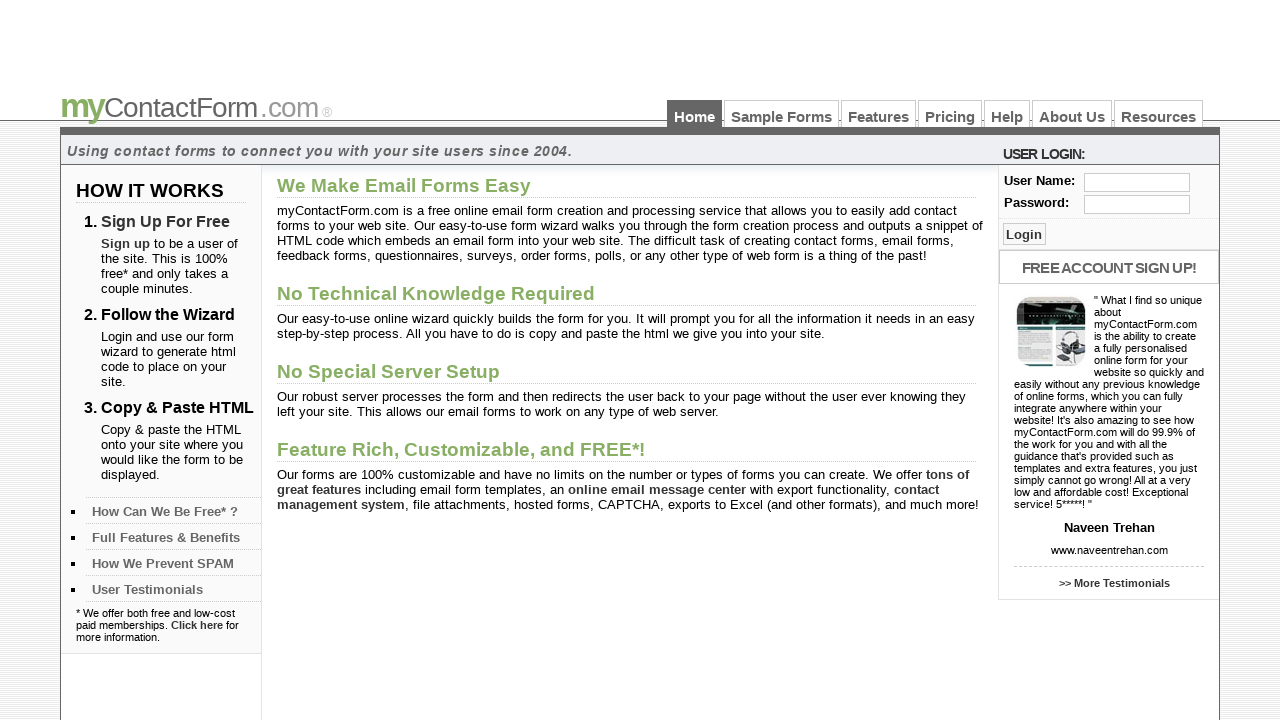